Tests that the main page title contains the expected text about Thai cosmetics store in Moscow

Starting URL: https://kupithai.ru/

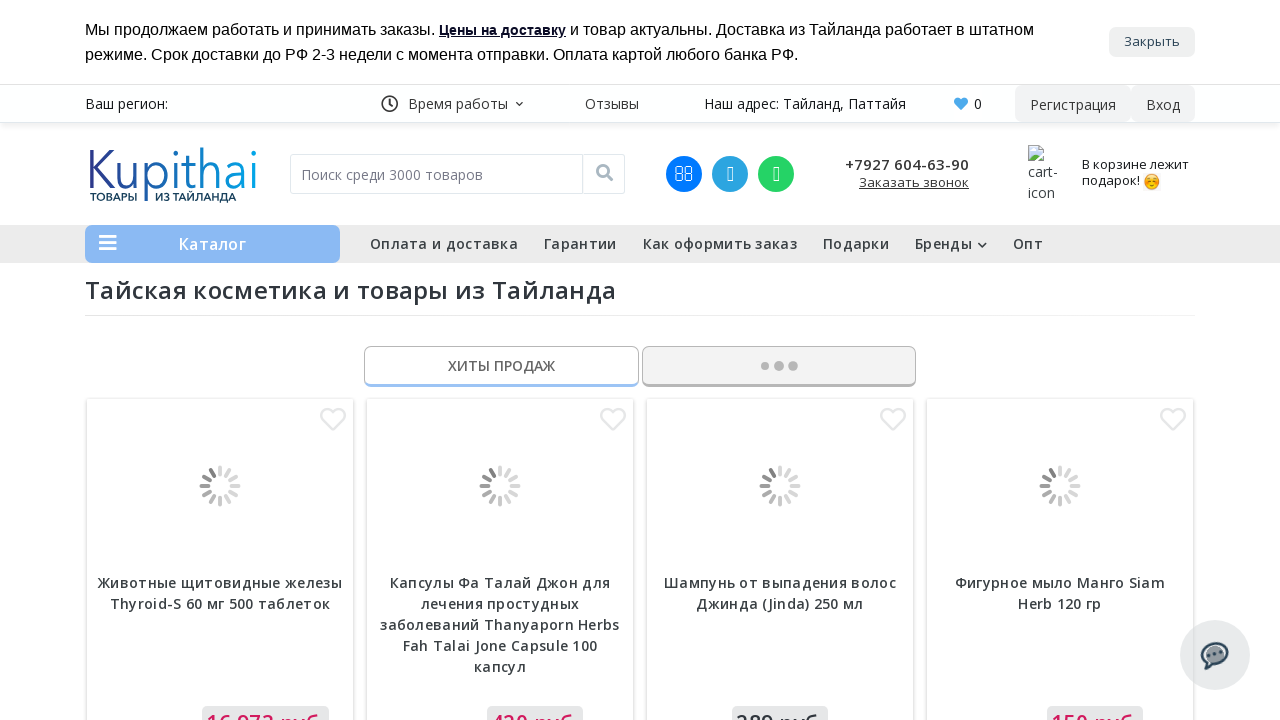

Verified page title contains expected text about Thai cosmetics store in Moscow
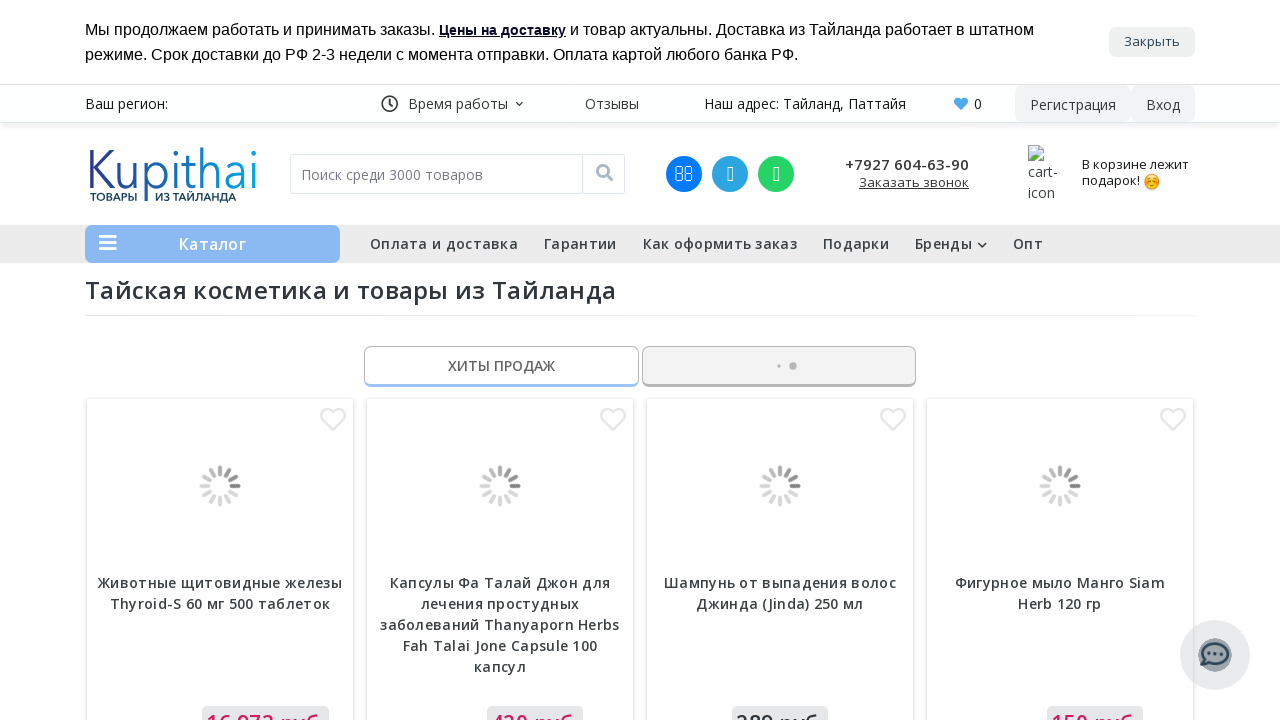

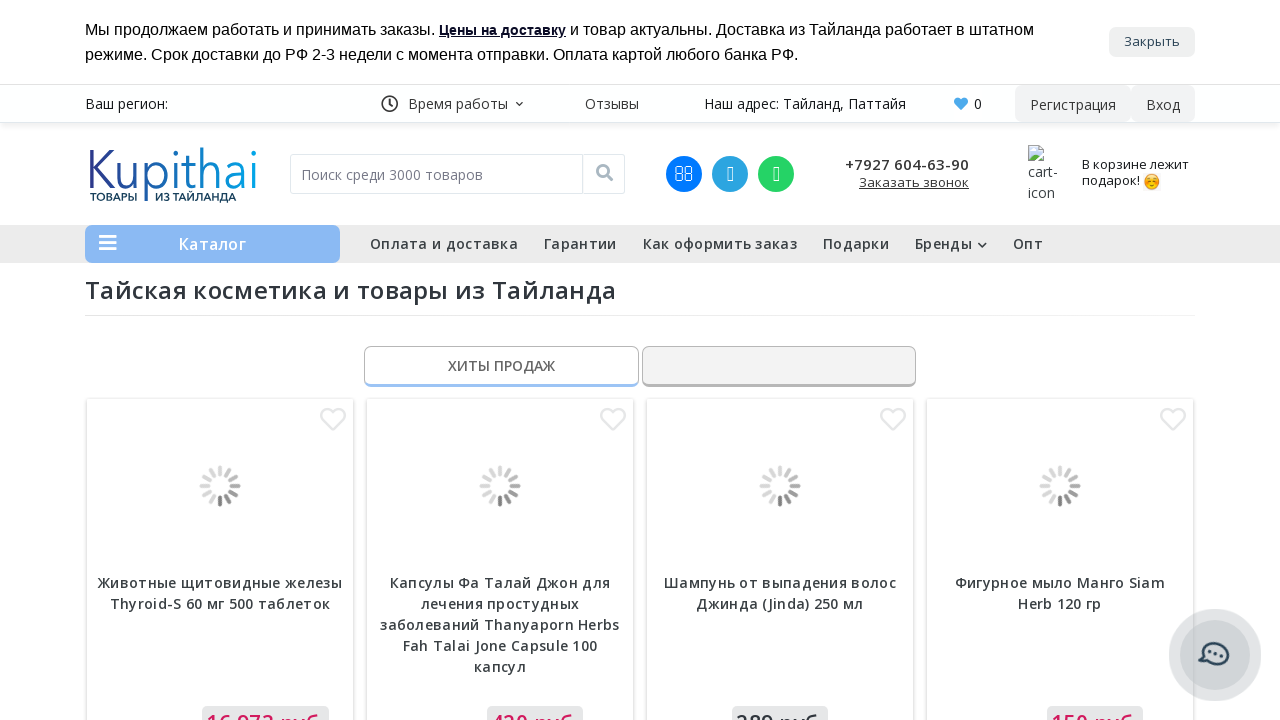